Tests the Traya Health website by navigating to the homepage and clicking on the "Take The Hair Test" button in the banner section.

Starting URL: https://traya.health/

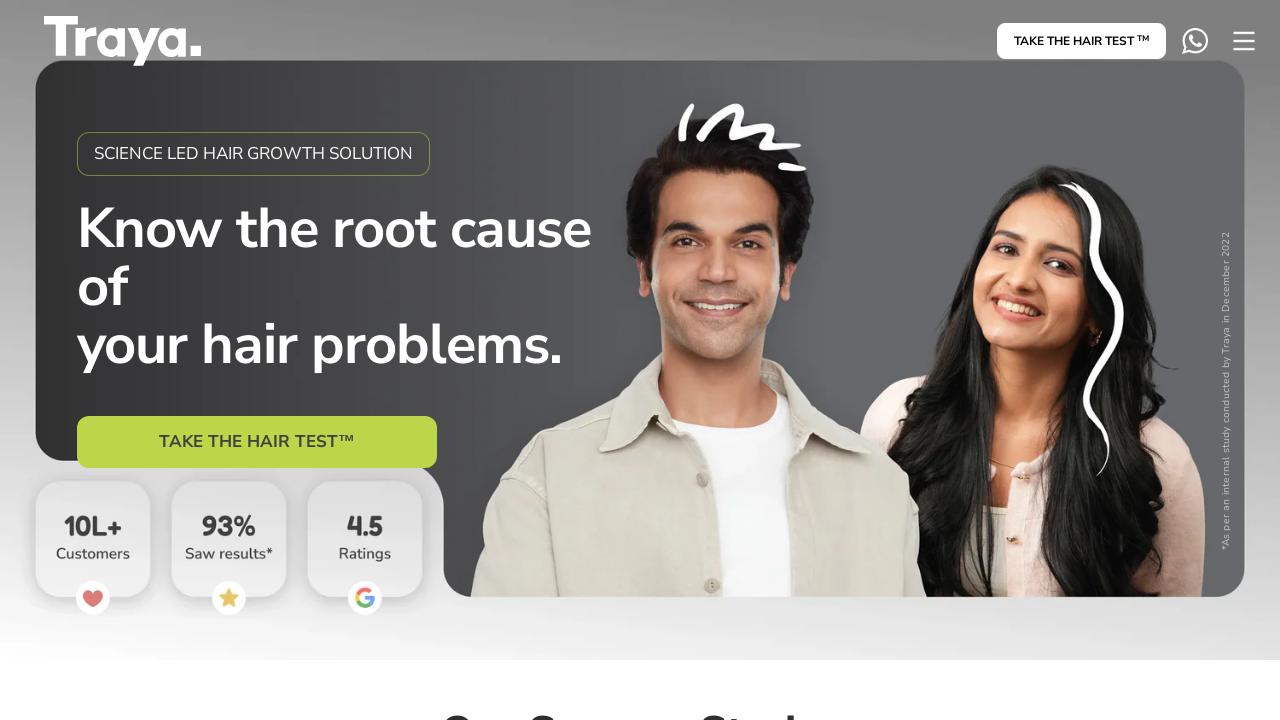

Navigated to Traya Health homepage
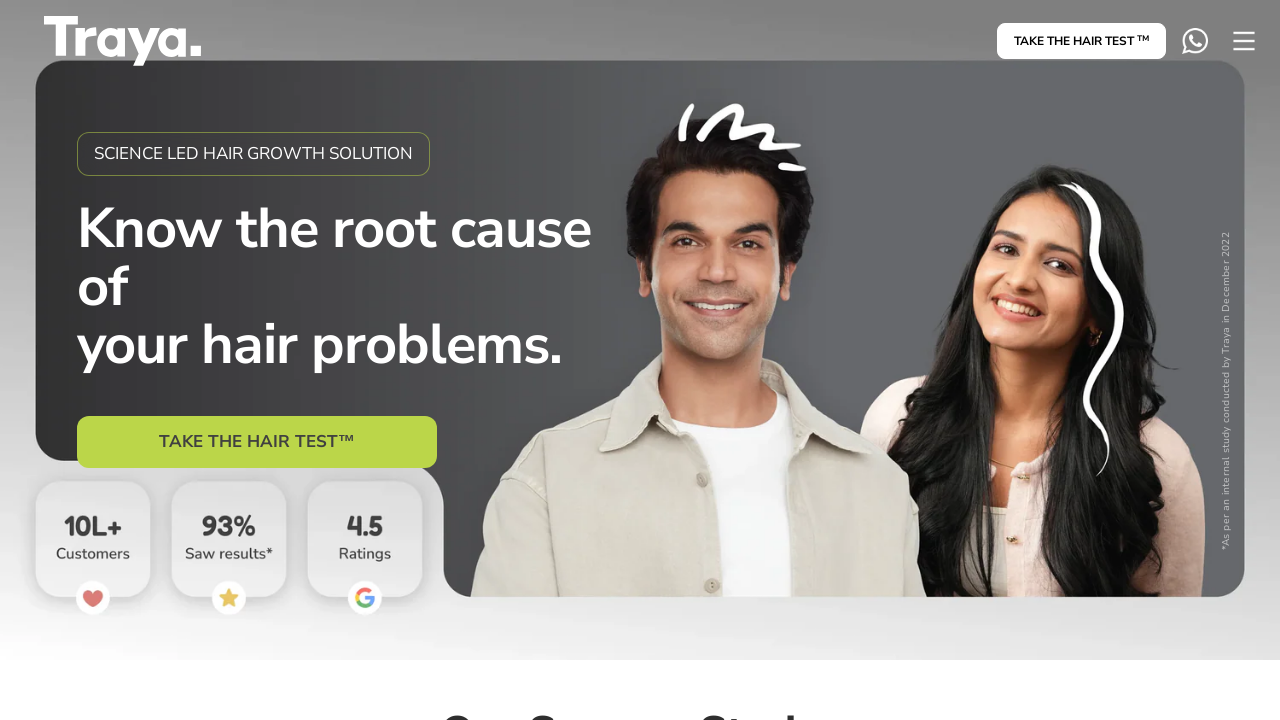

Clicked 'Take The Hair Test' button in banner section at (257, 442) on div.banner__buttons a:has-text('Take The Hair Test')
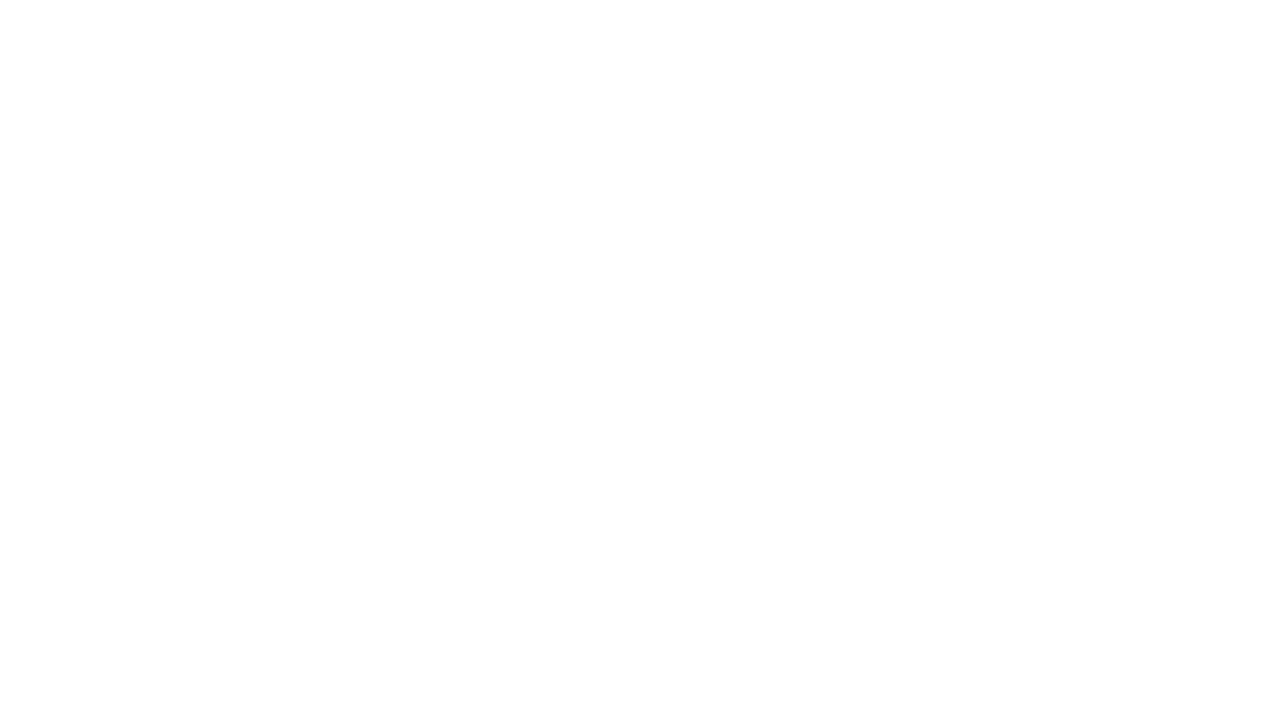

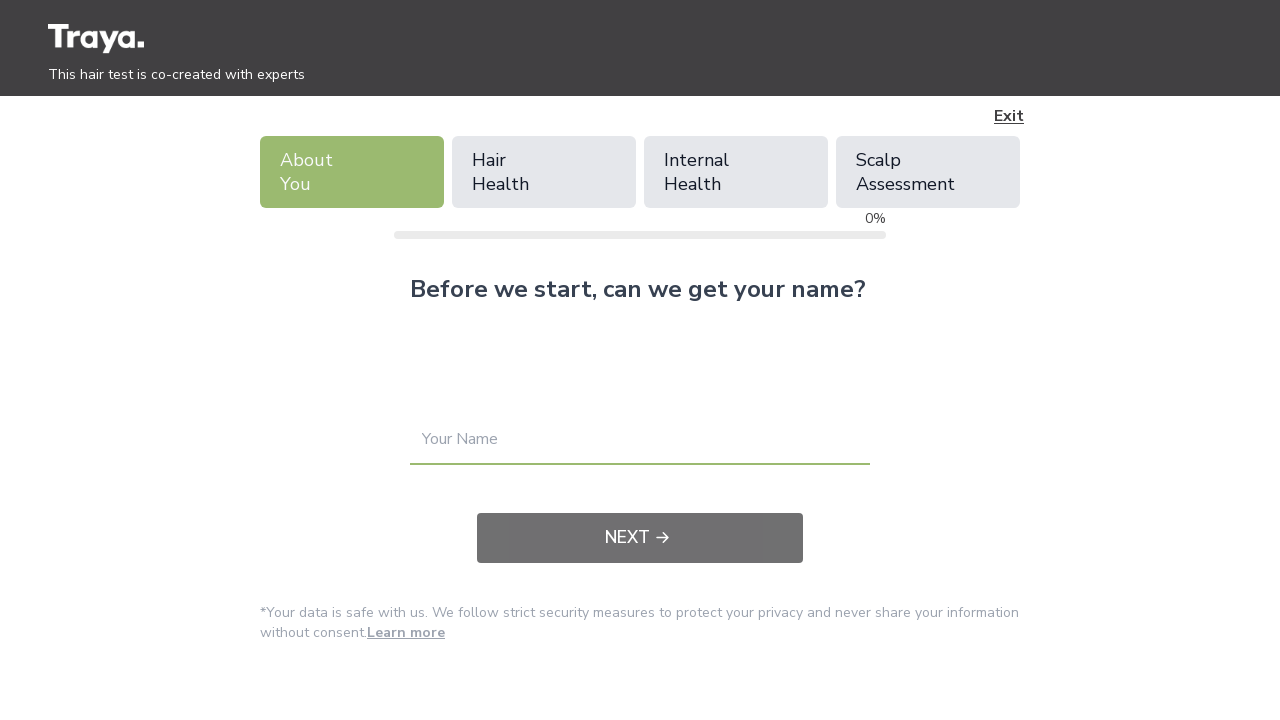